Tests registration form validation with invalid email format and verifies email validation error messages

Starting URL: https://alada.vn/tai-khoan/dang-ky.html

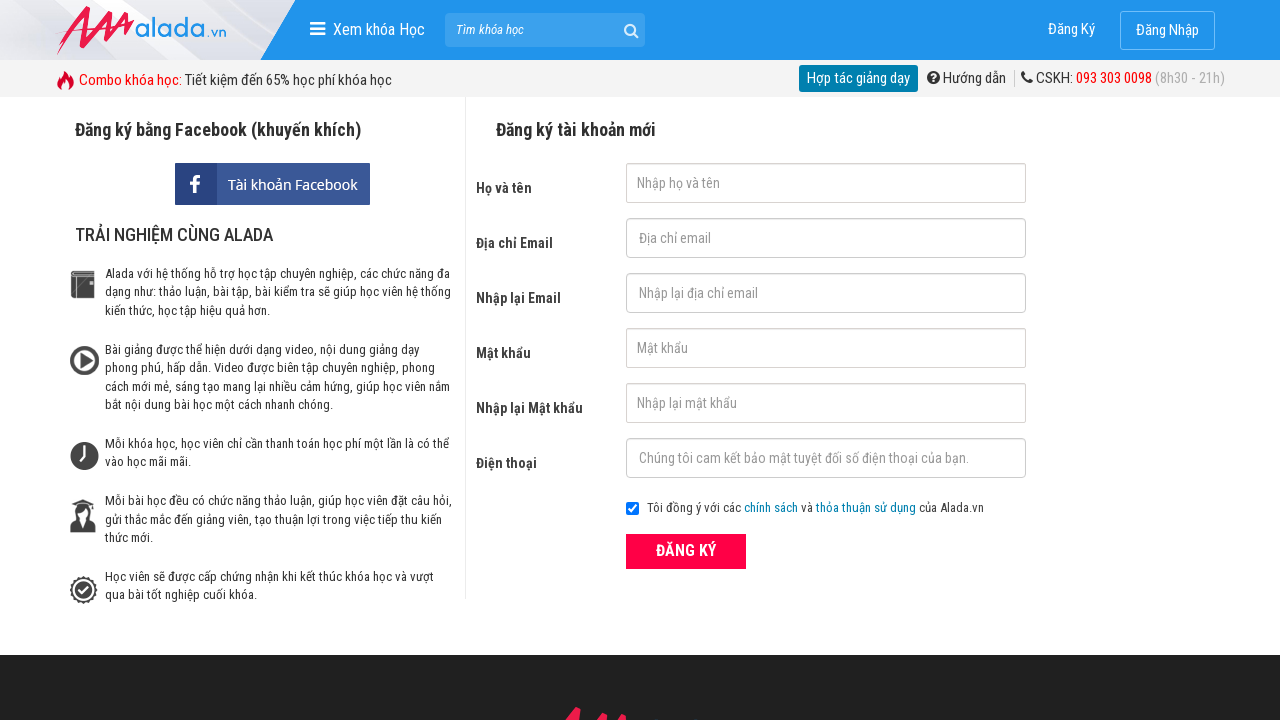

Filled first name field with 'ABC' on #txtFirstname
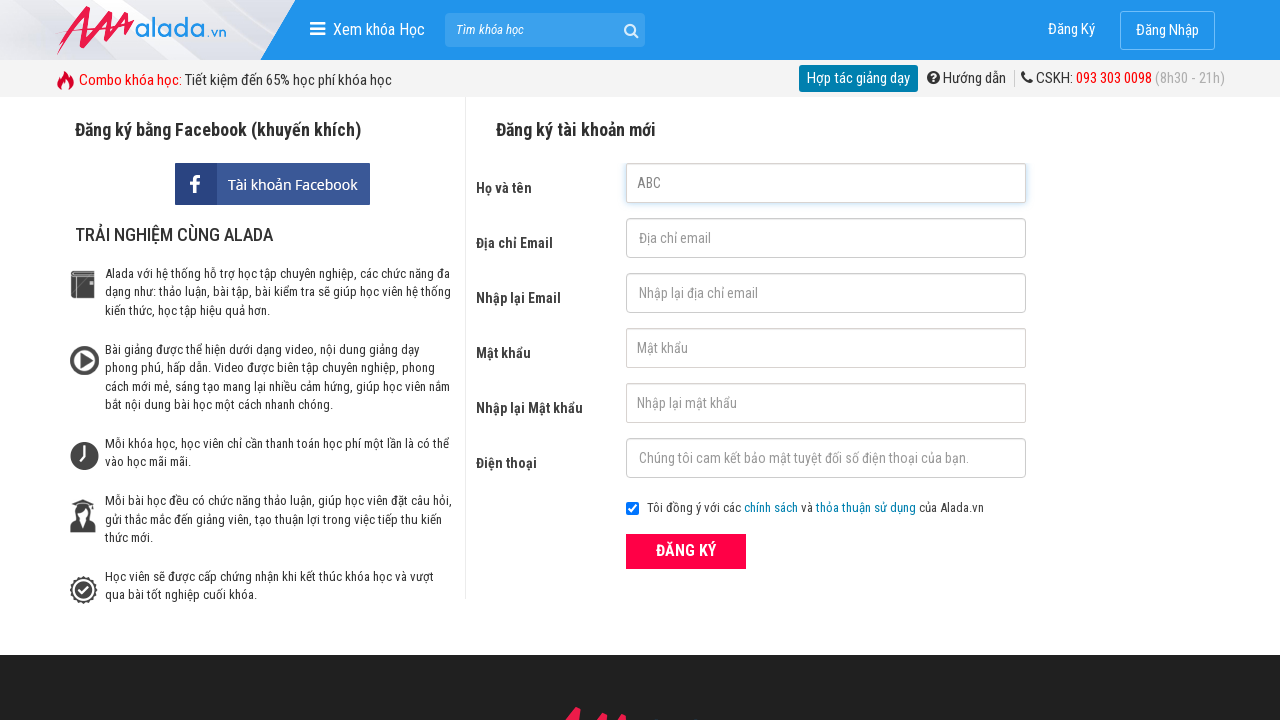

Filled email field with invalid format '123@123@' on #txtEmail
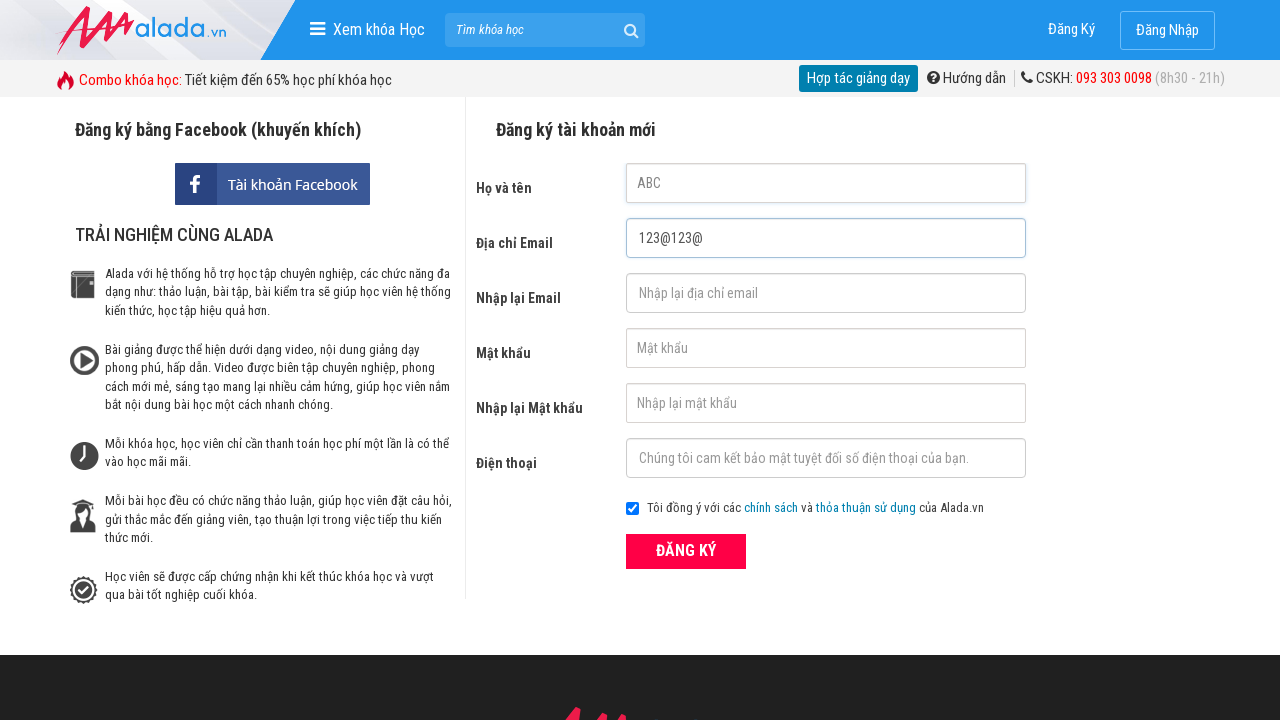

Filled confirm email field with invalid format '123@123@' on #txtCEmail
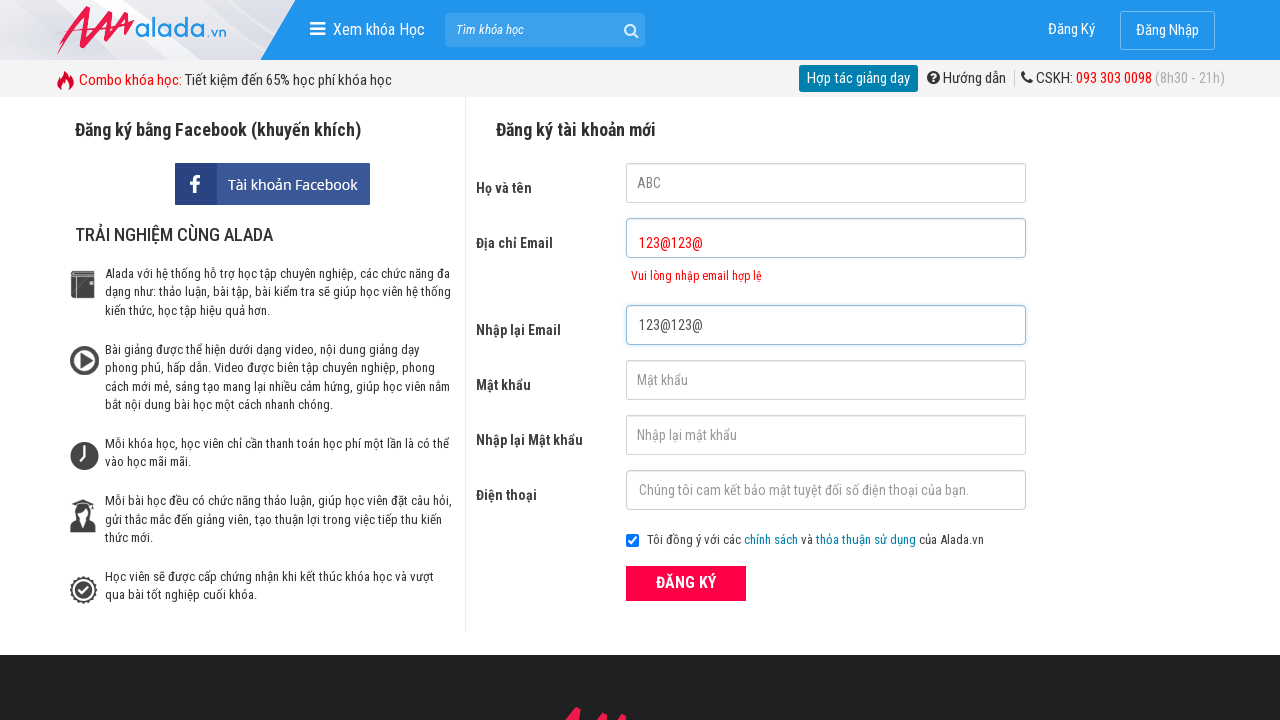

Filled password field with '123456' on #txtPassword
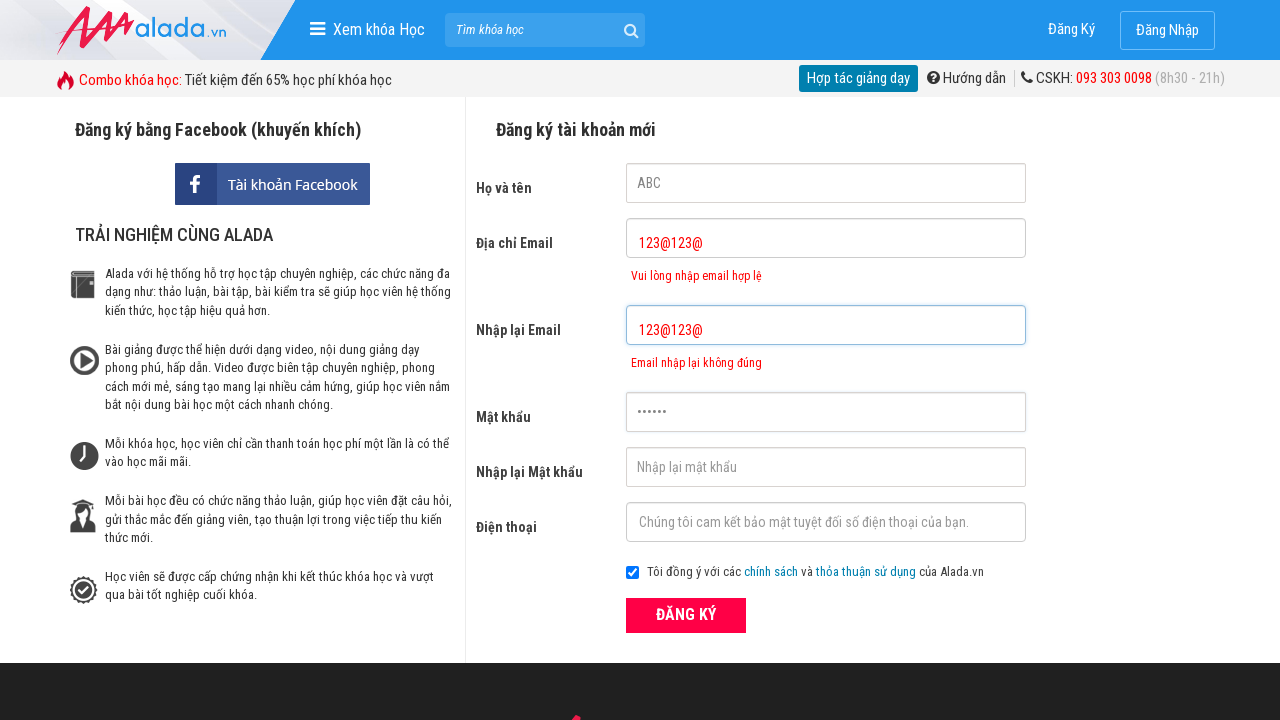

Filled confirm password field with '123456' on #txtCPassword
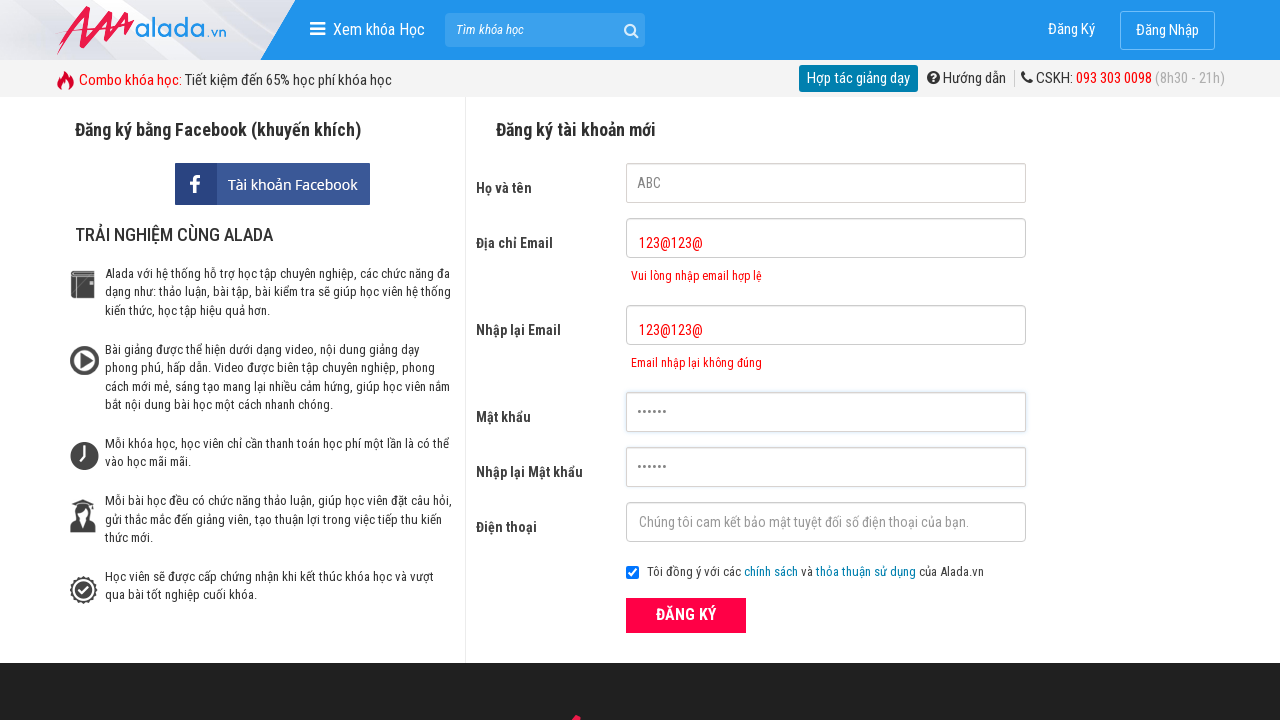

Filled phone field with '0987654321' on #txtPhone
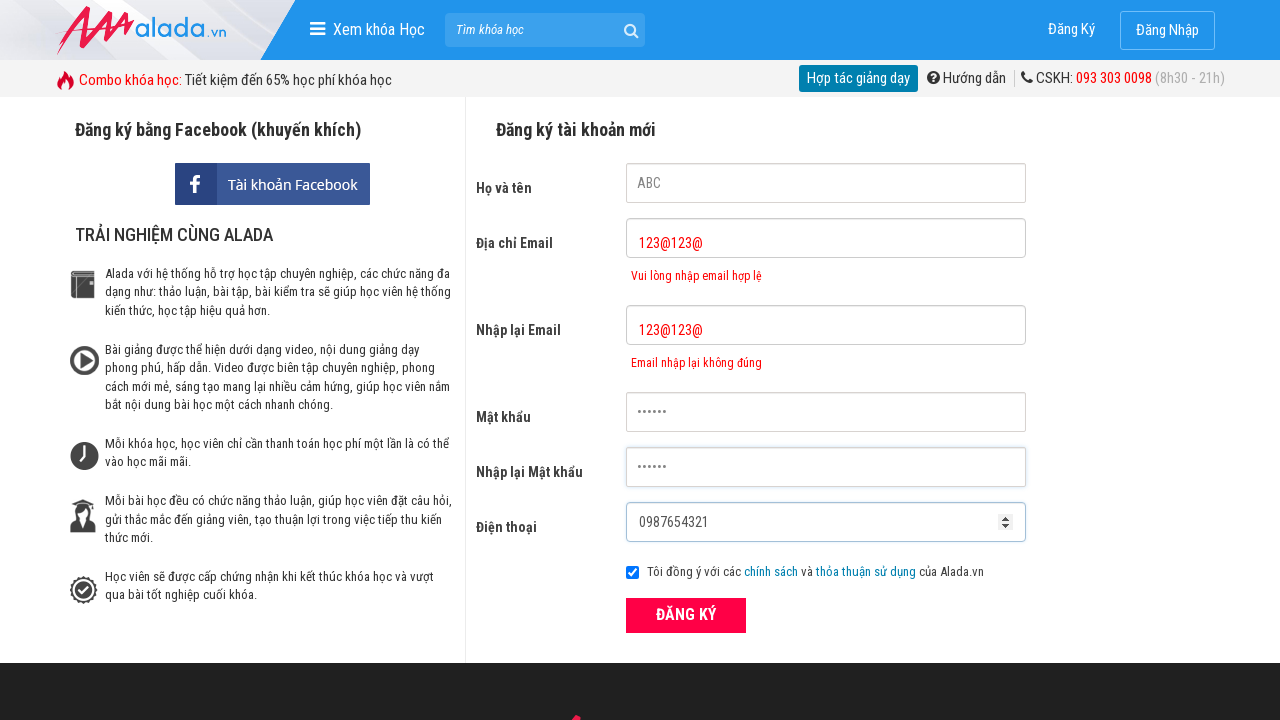

Clicked ĐĂNG KÝ (Register) button at (686, 615) on xpath=//form[@id='frmLogin']//button[text()='ĐĂNG KÝ']
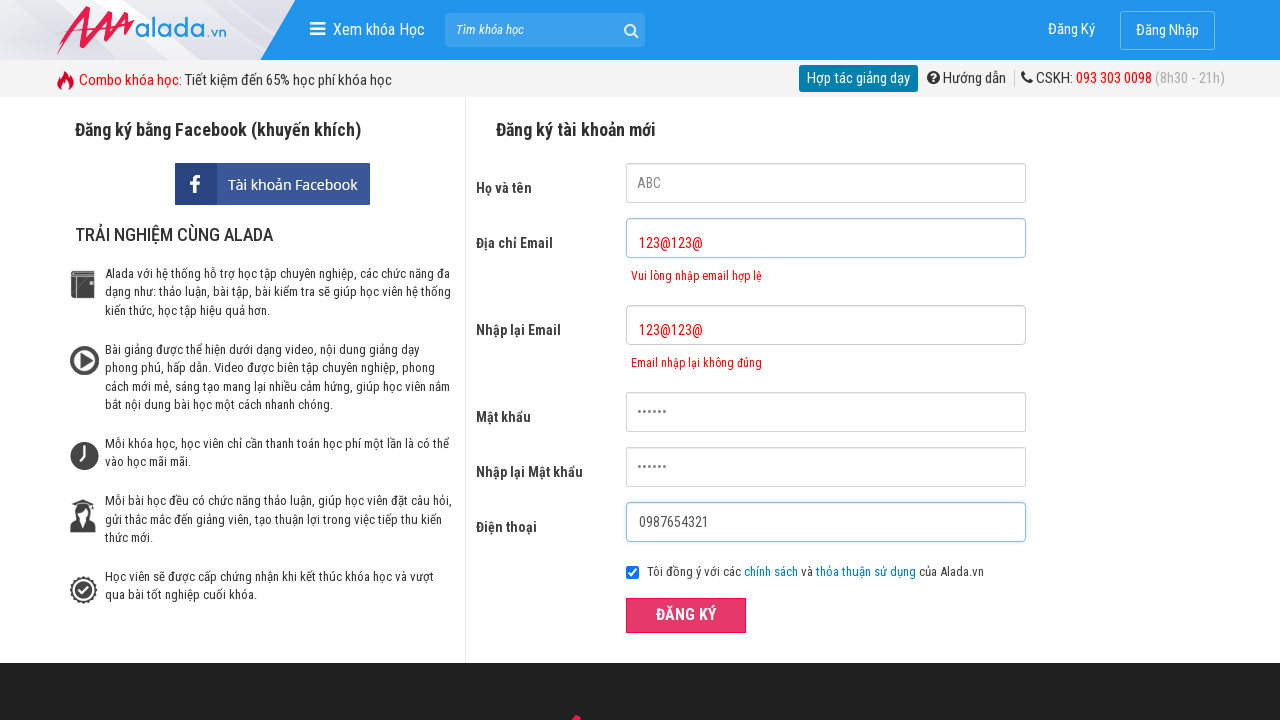

Email error message appeared
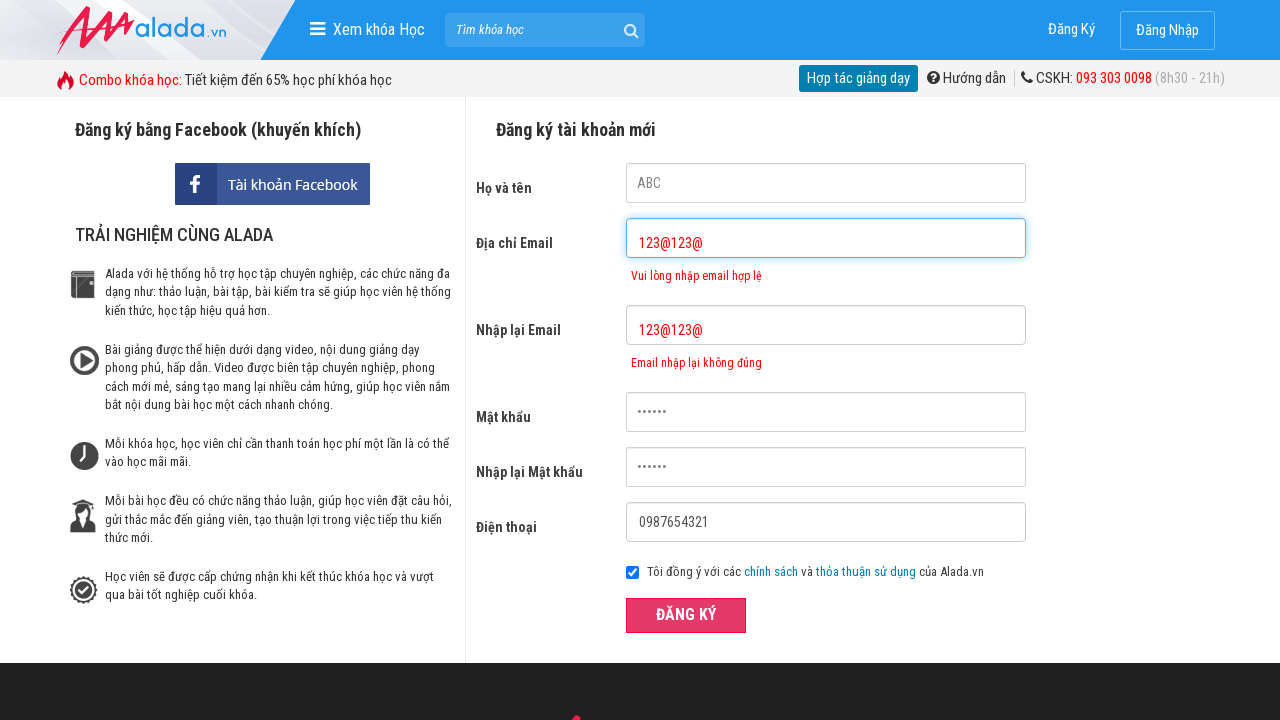

Confirm email error message appeared
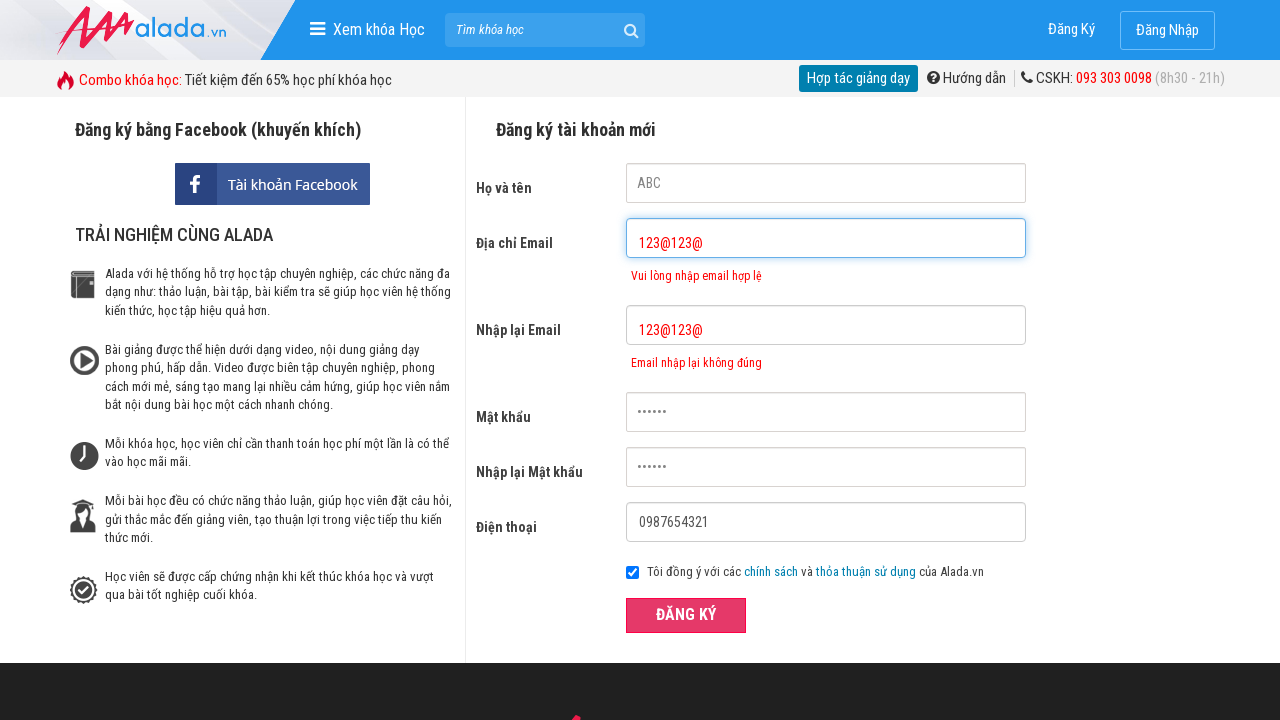

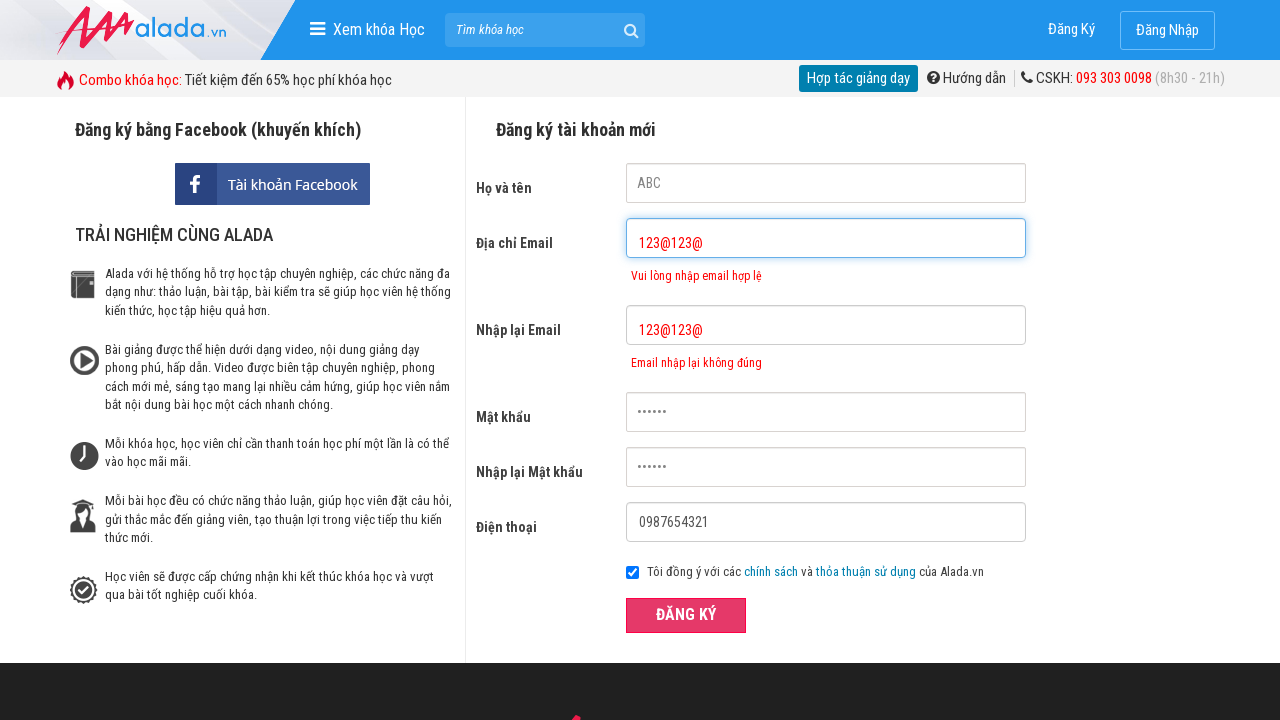